Tests JavaScript alert handling by clicking buttons to trigger different alert types (simple alert, confirm dialog, prompt dialog) and accepting, dismissing, or filling them with text.

Starting URL: https://www.leafground.com/alert.xhtml

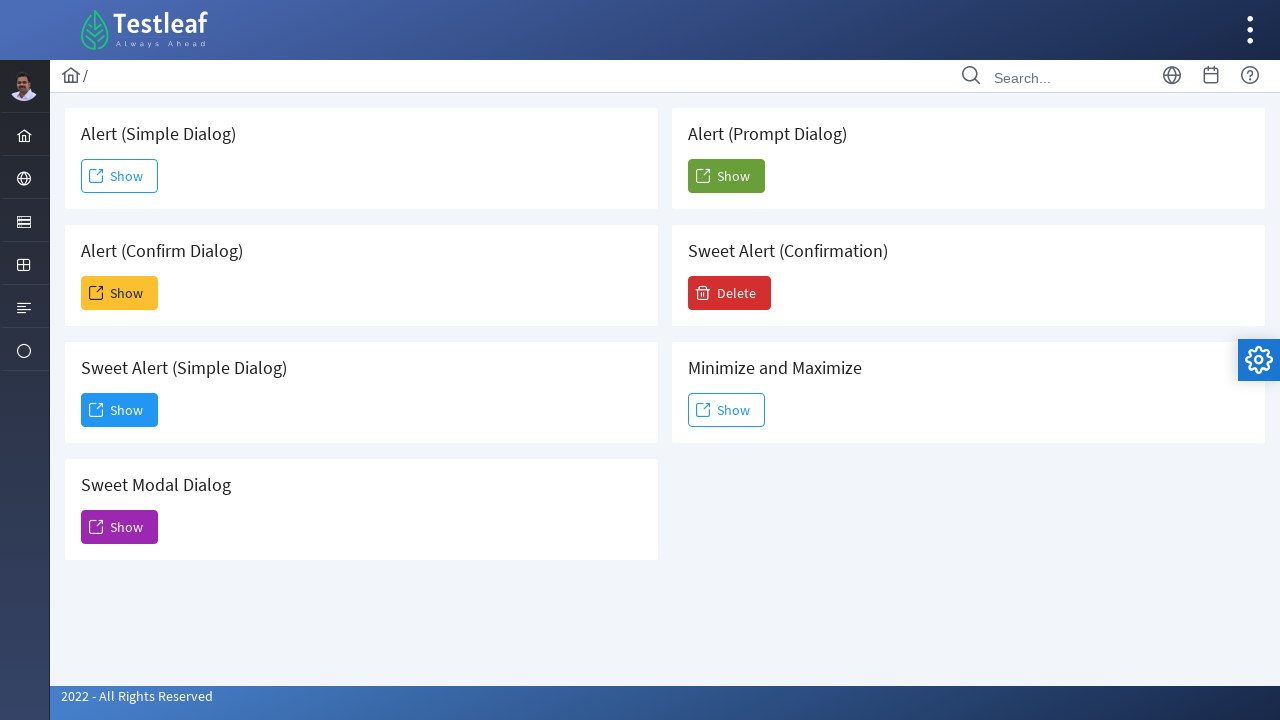

Clicked first button to trigger simple alert at (120, 176) on xpath=/html/body/div[1]/div[5]/div[2]/form/div/div[1]/div[1]/button/span[2]
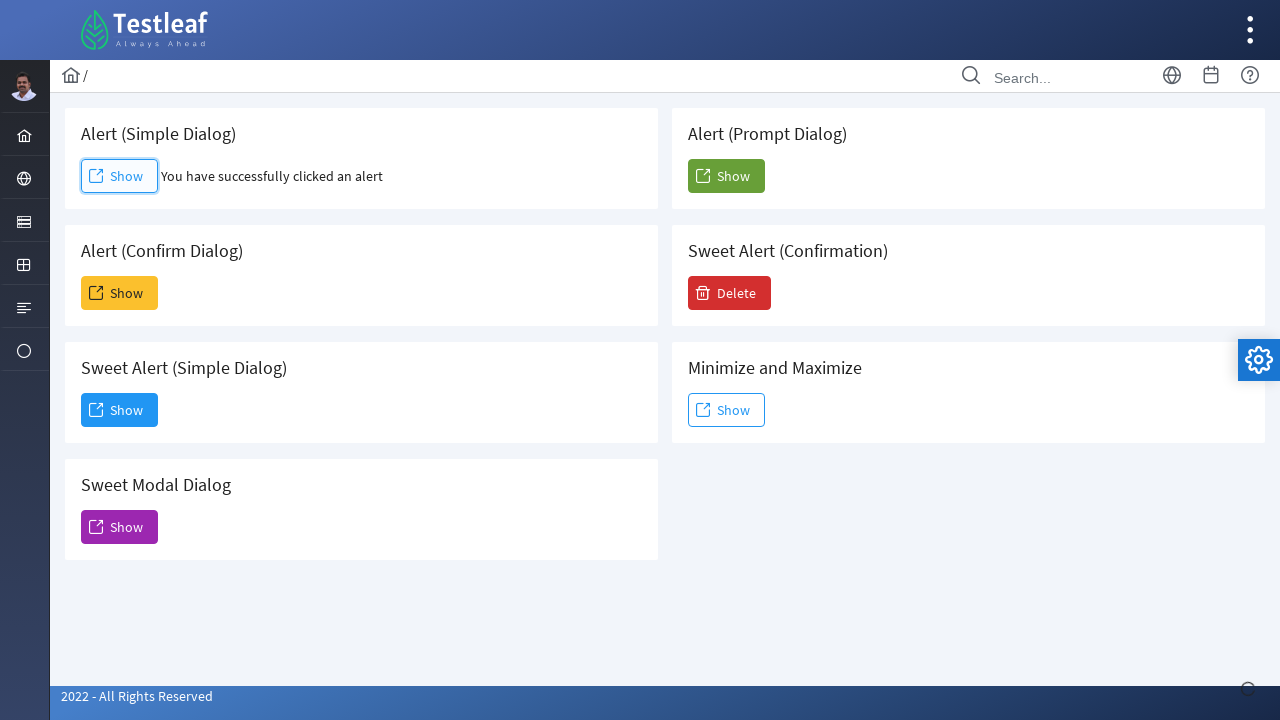

Set up dialog handler to accept simple alert
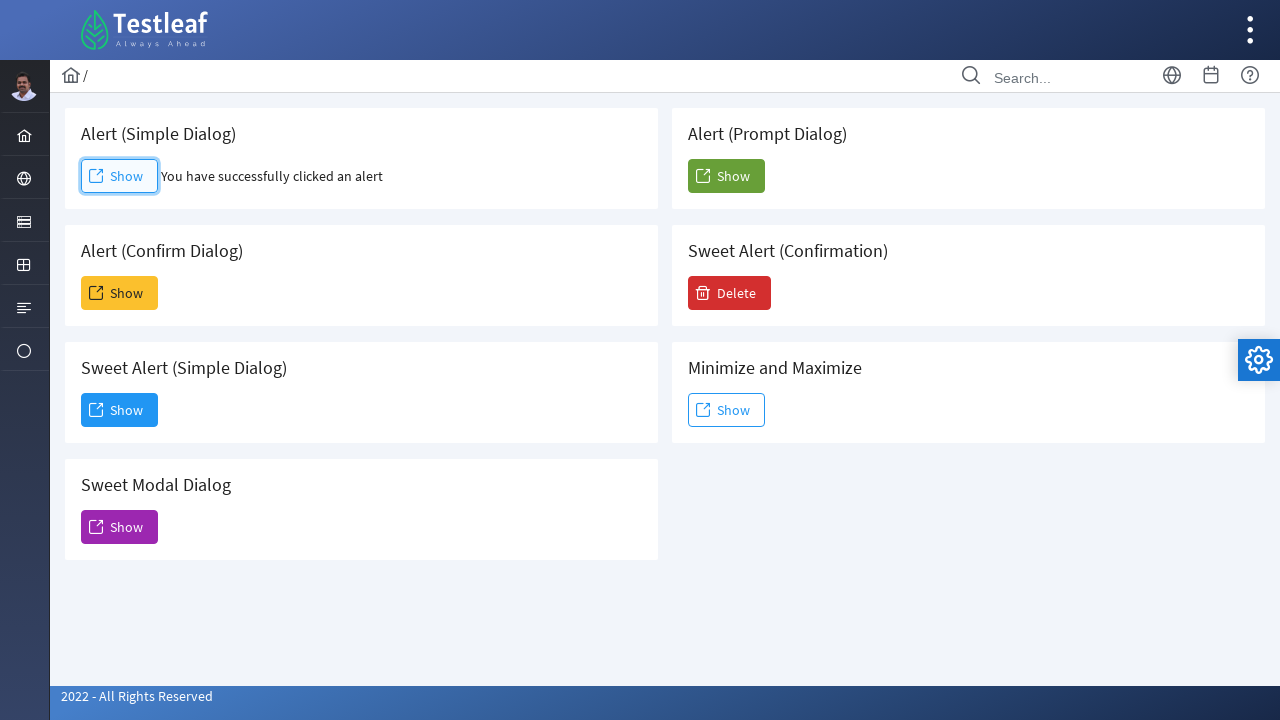

Waited for alert handling to complete
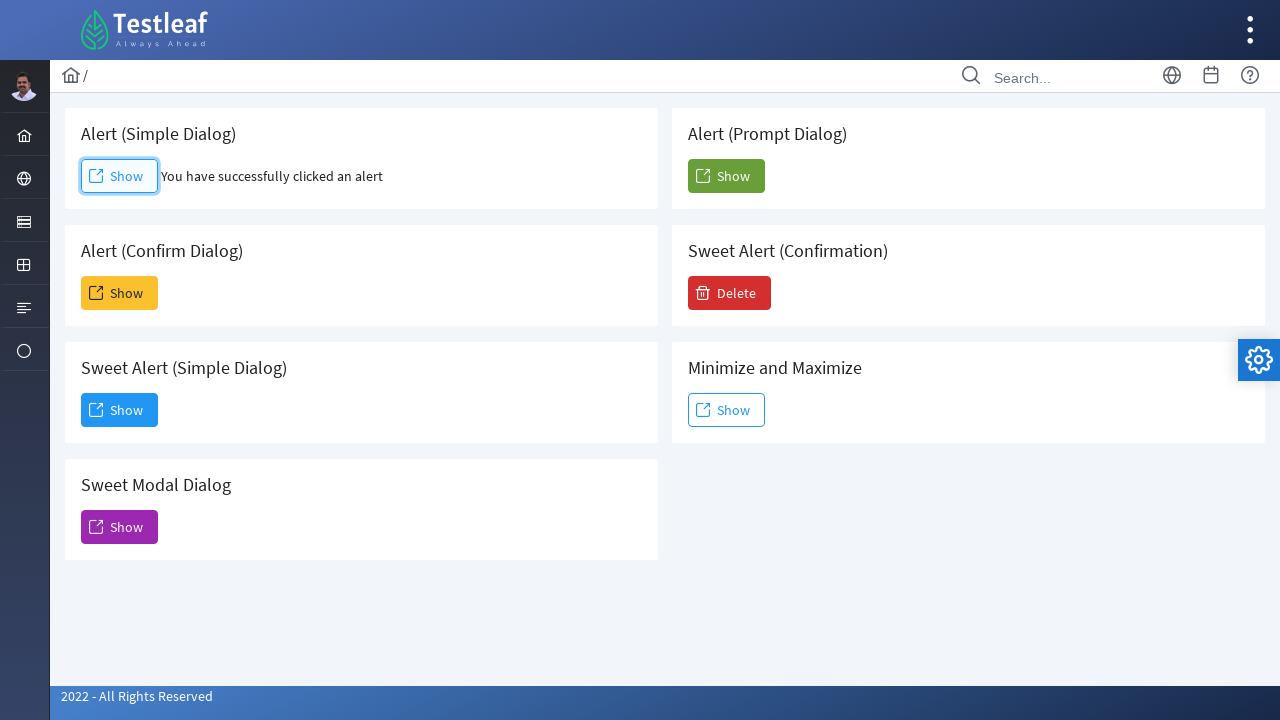

Set up dialog handler to dismiss confirm dialog
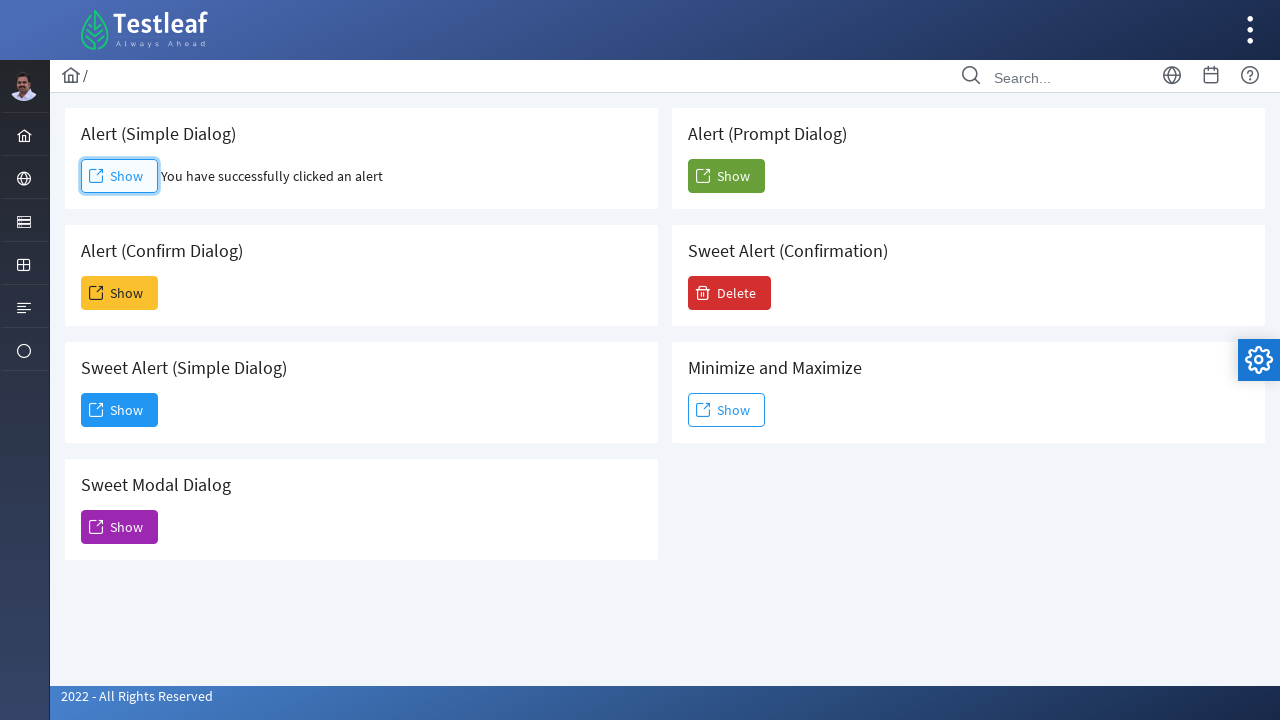

Clicked second button to trigger confirm dialog at (120, 293) on xpath=/html/body/div[1]/div[5]/div[2]/form/div/div[1]/div[2]/button/span[2]
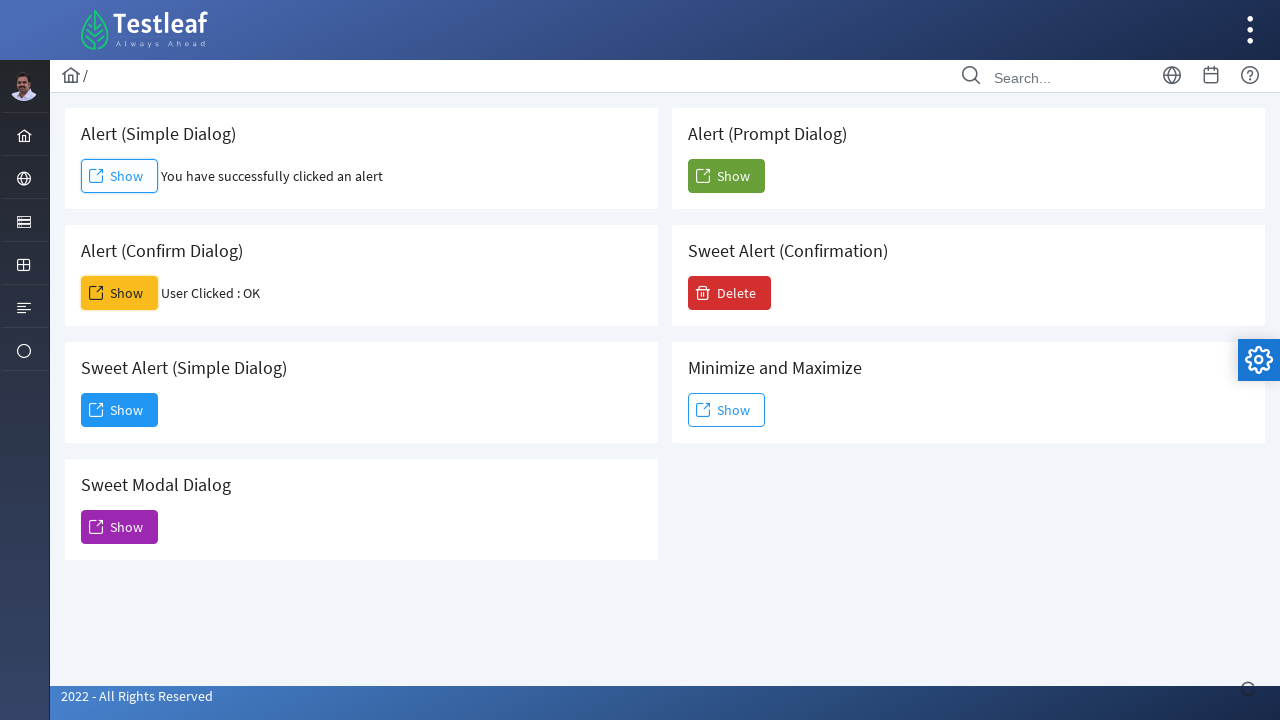

Waited for confirm dialog handling to complete
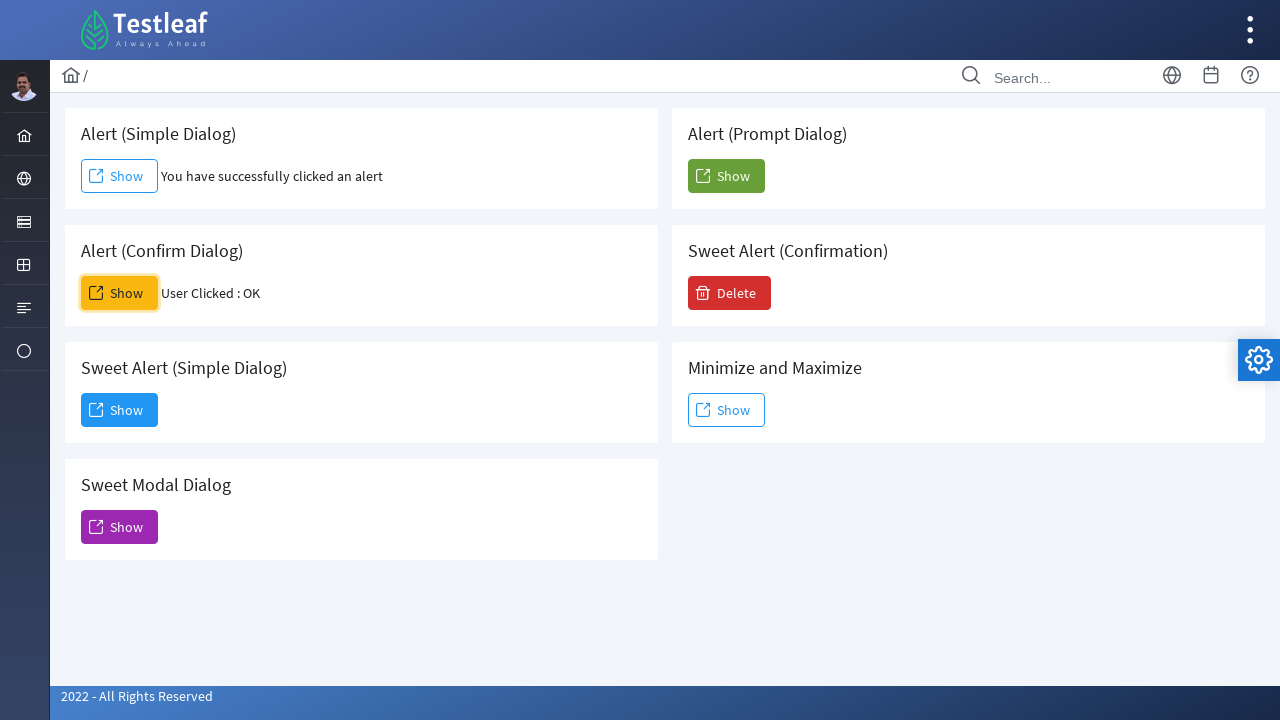

Removed confirm dialog handler
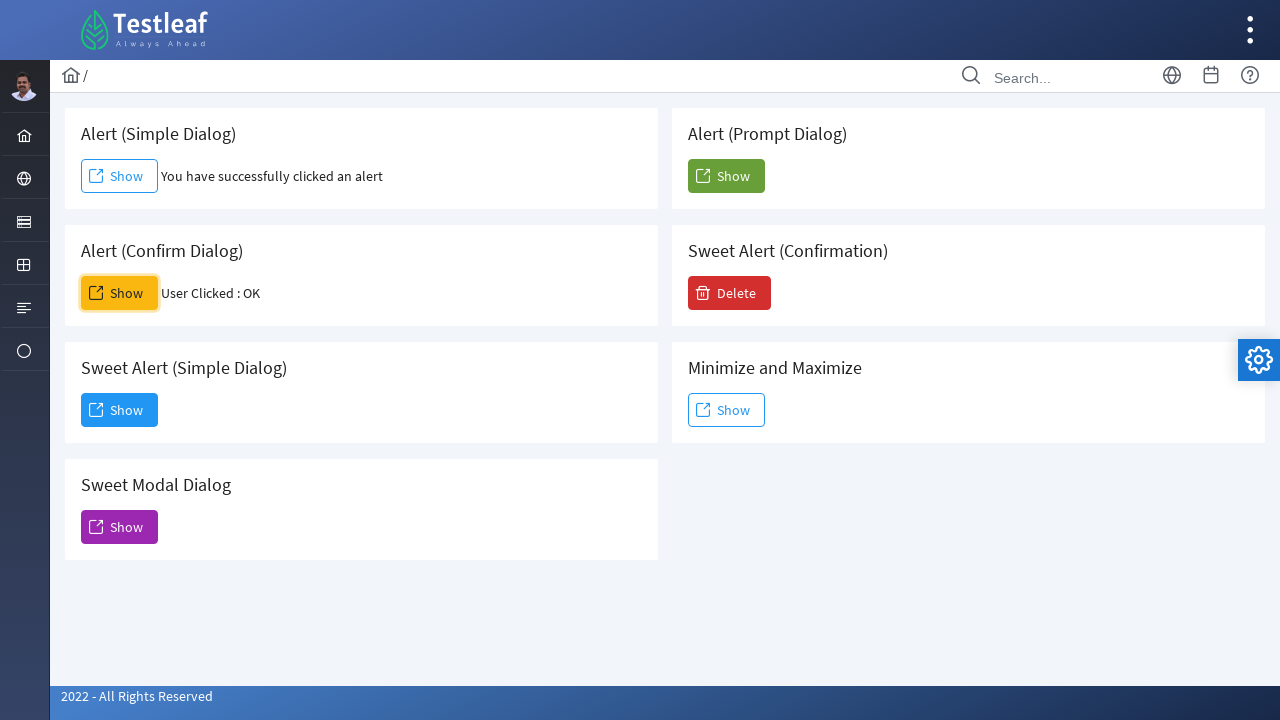

Set up dialog handler to accept prompt dialog with text 'ALERT 4'
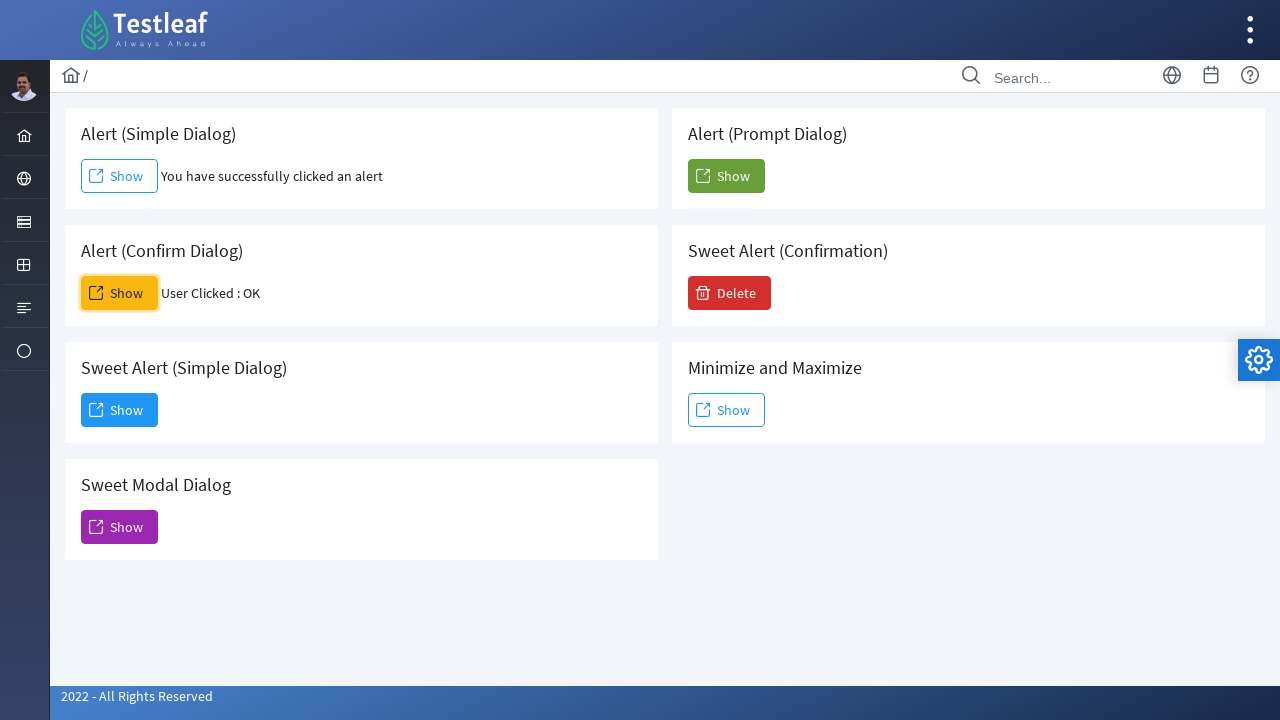

Clicked fourth button to trigger prompt dialog at (726, 176) on xpath=/html/body/div[1]/div[5]/div[2]/form/div/div[2]/div[1]/button/span[2]
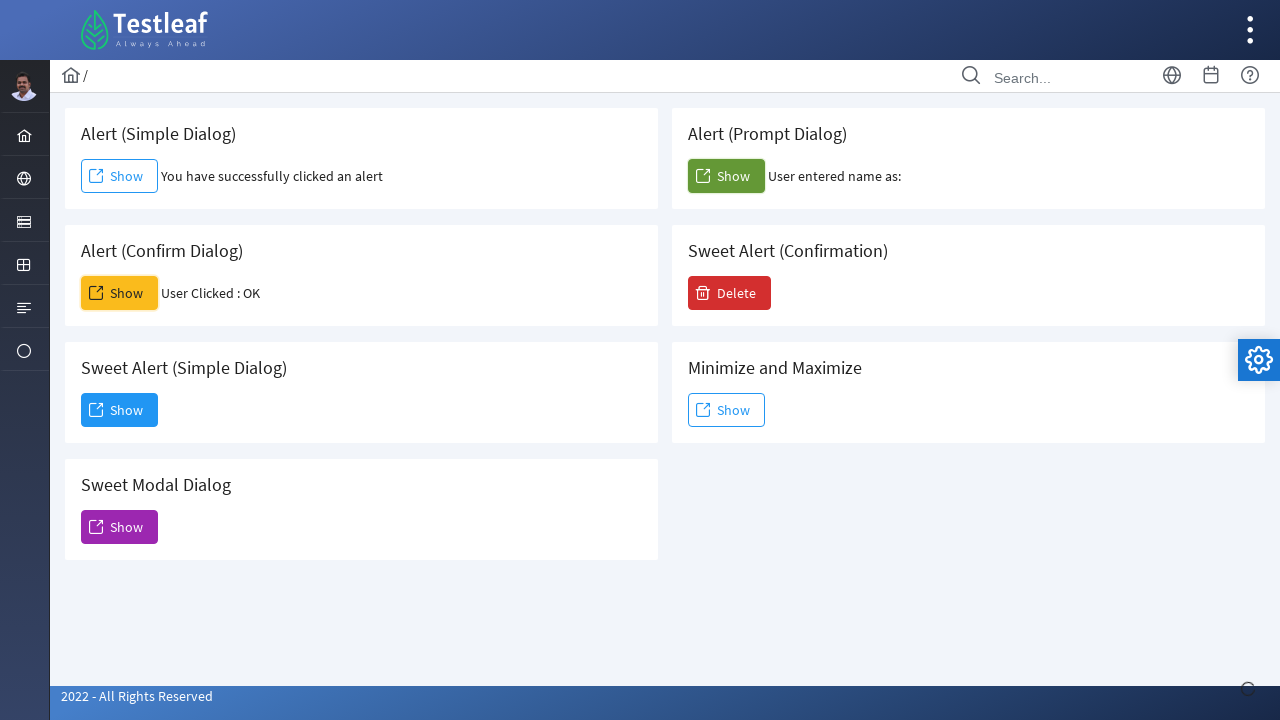

Waited for prompt dialog handling to complete
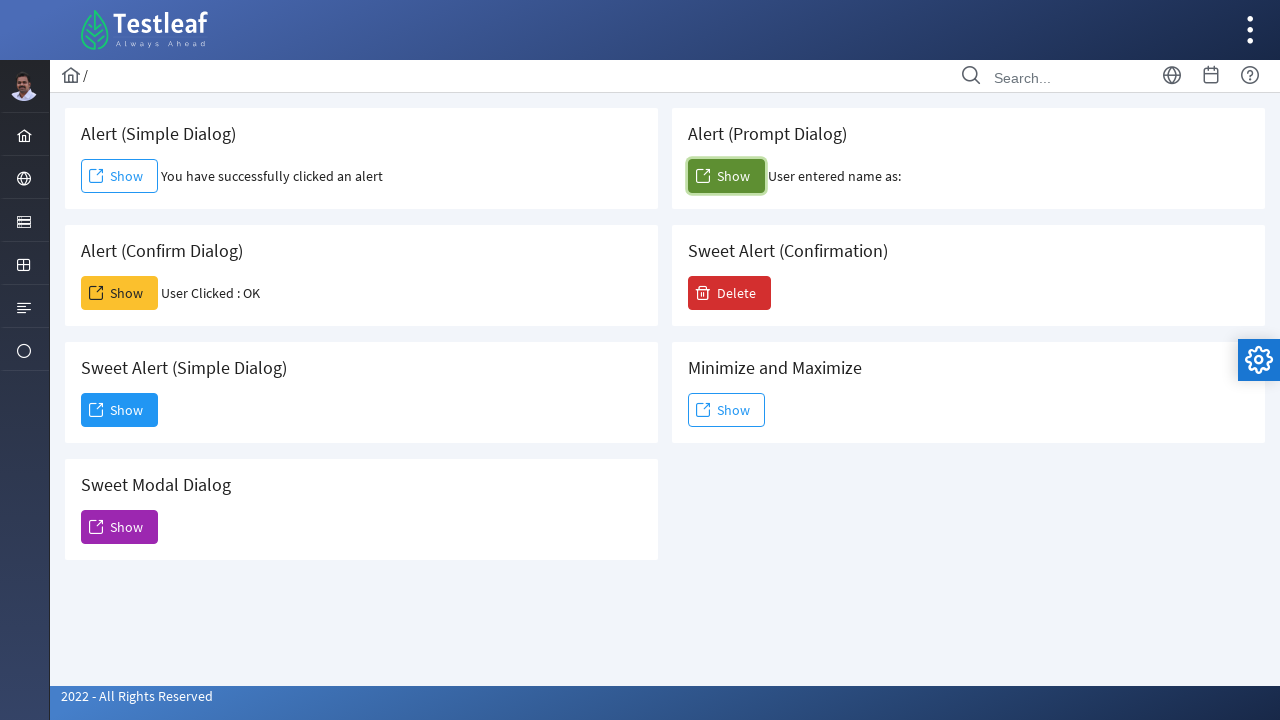

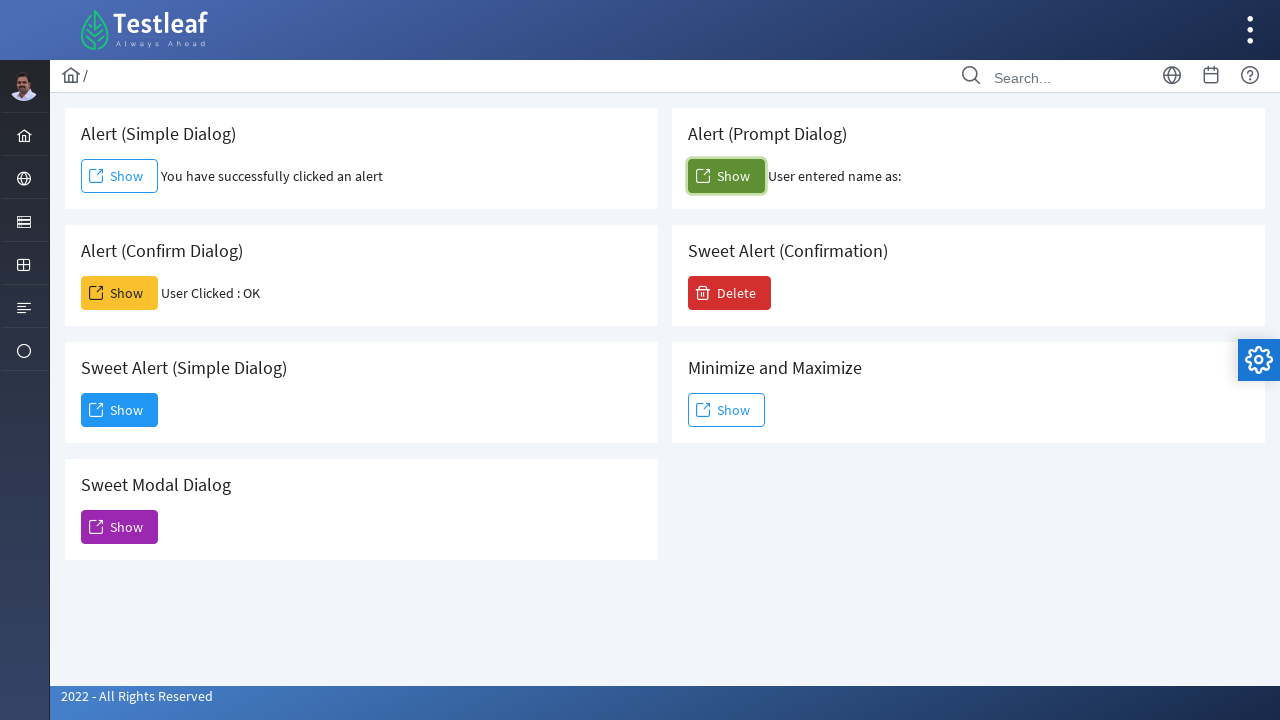